Fills in travel form fields for departure and destination cities on a dummy travel website

Starting URL: https://automationbysqatools.blogspot.com/2021/05/dummy-website.html

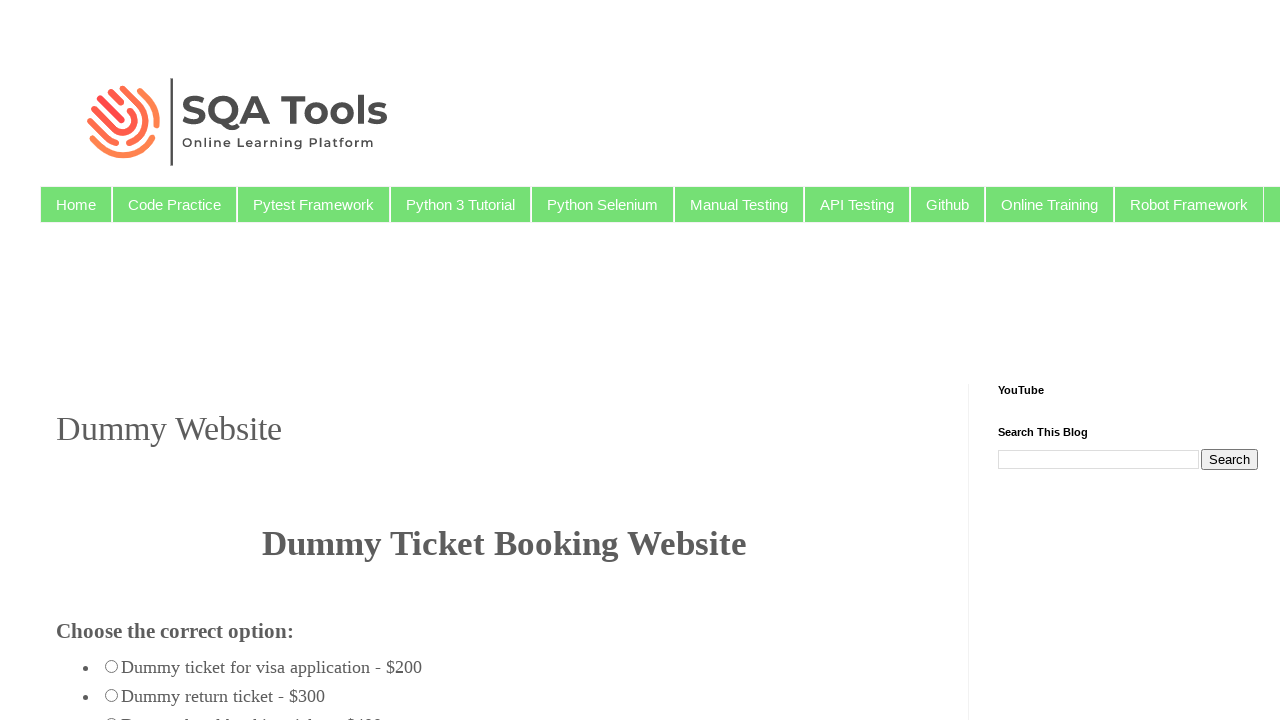

Navigated to dummy travel website
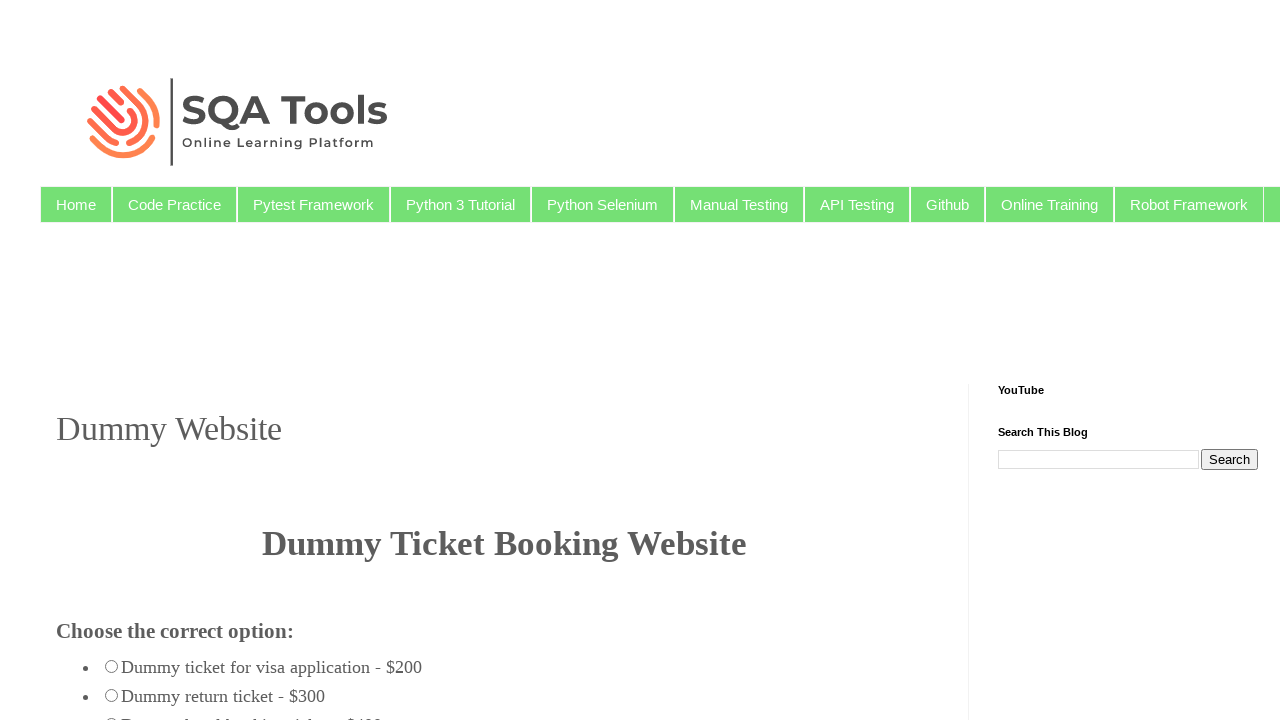

Filled departure city field with 'Mumbai' on #fromcity
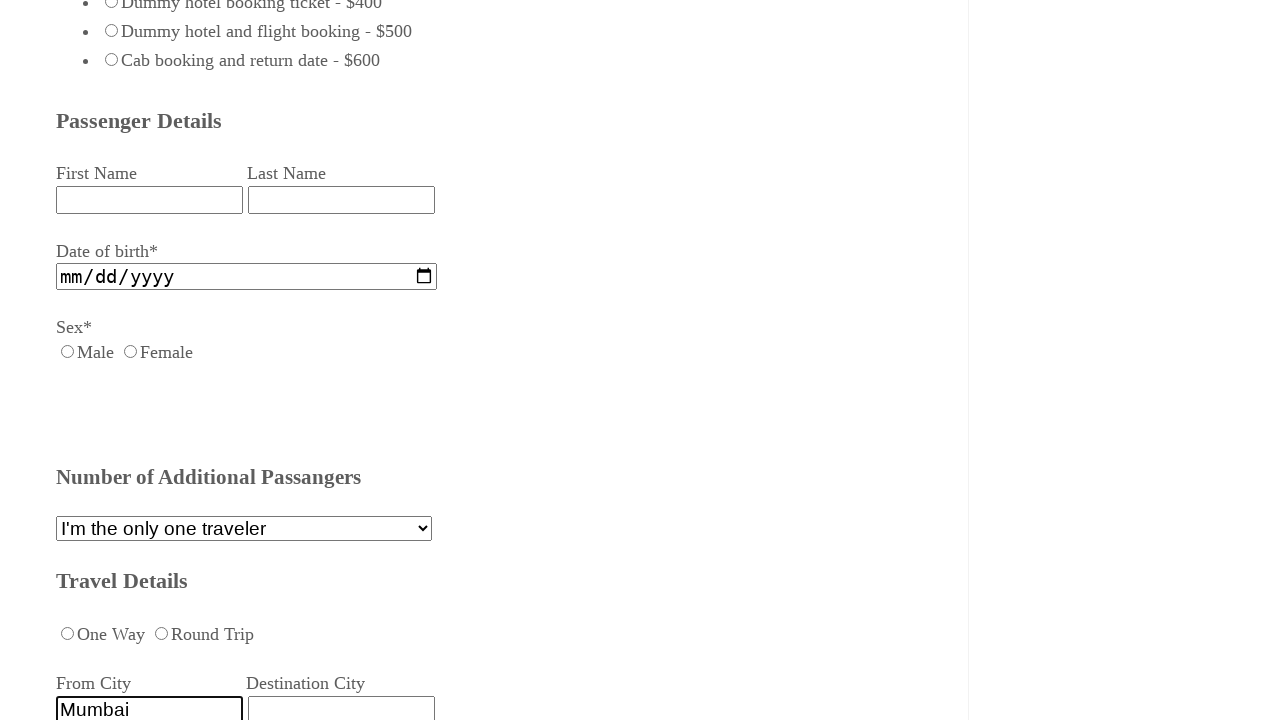

Filled destination city field with 'Kochin' on div>input#destcity
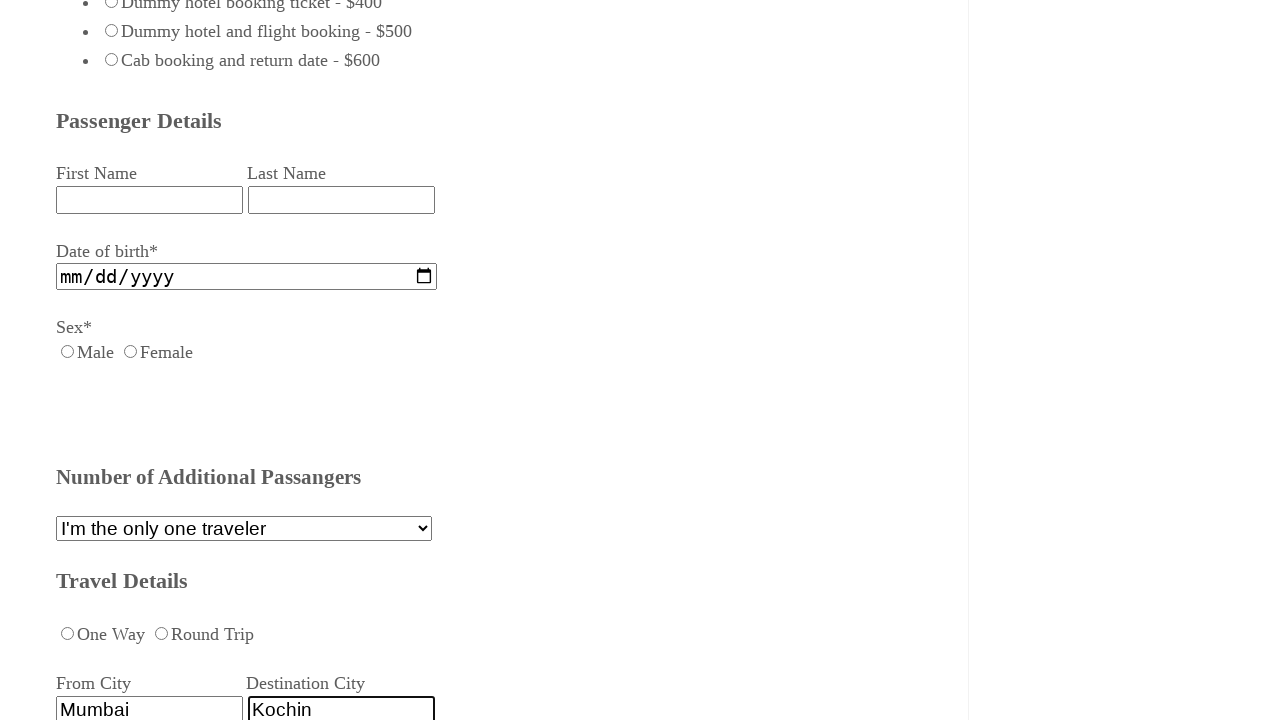

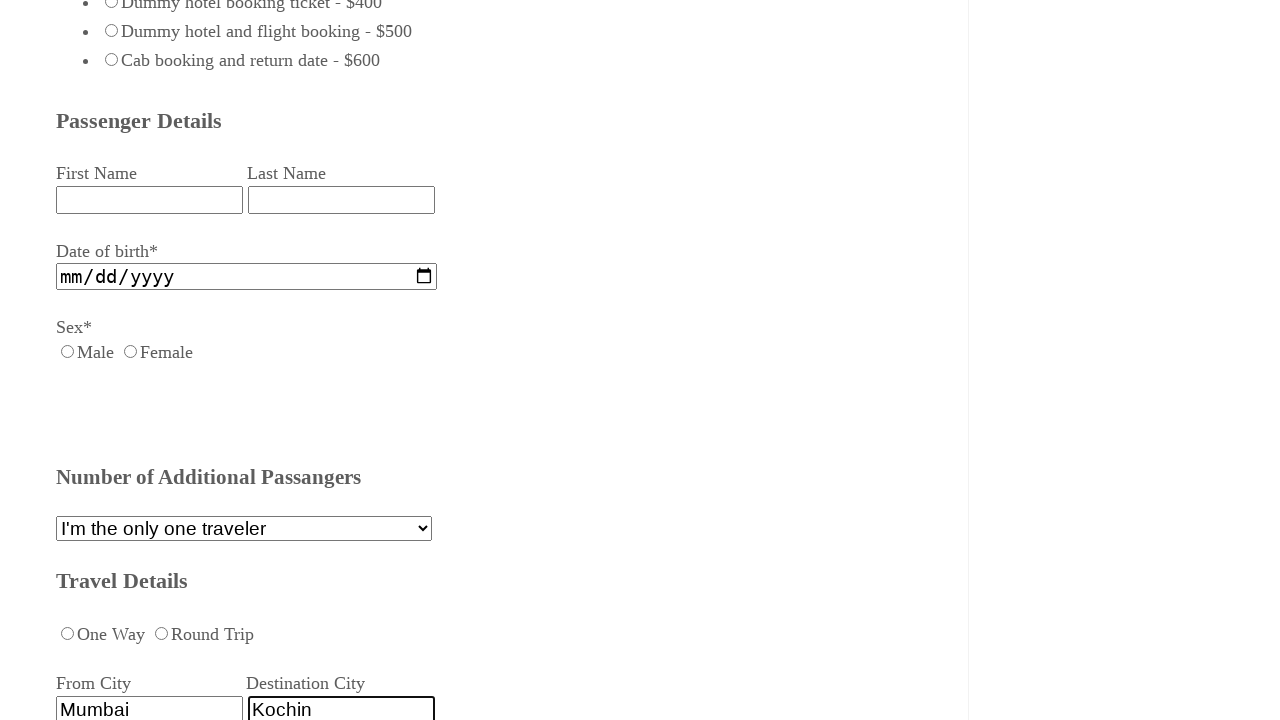